Tests sorting the "Due" column in descending order by clicking the column header twice and verifying the values are sorted in reverse order

Starting URL: http://the-internet.herokuapp.com/tables

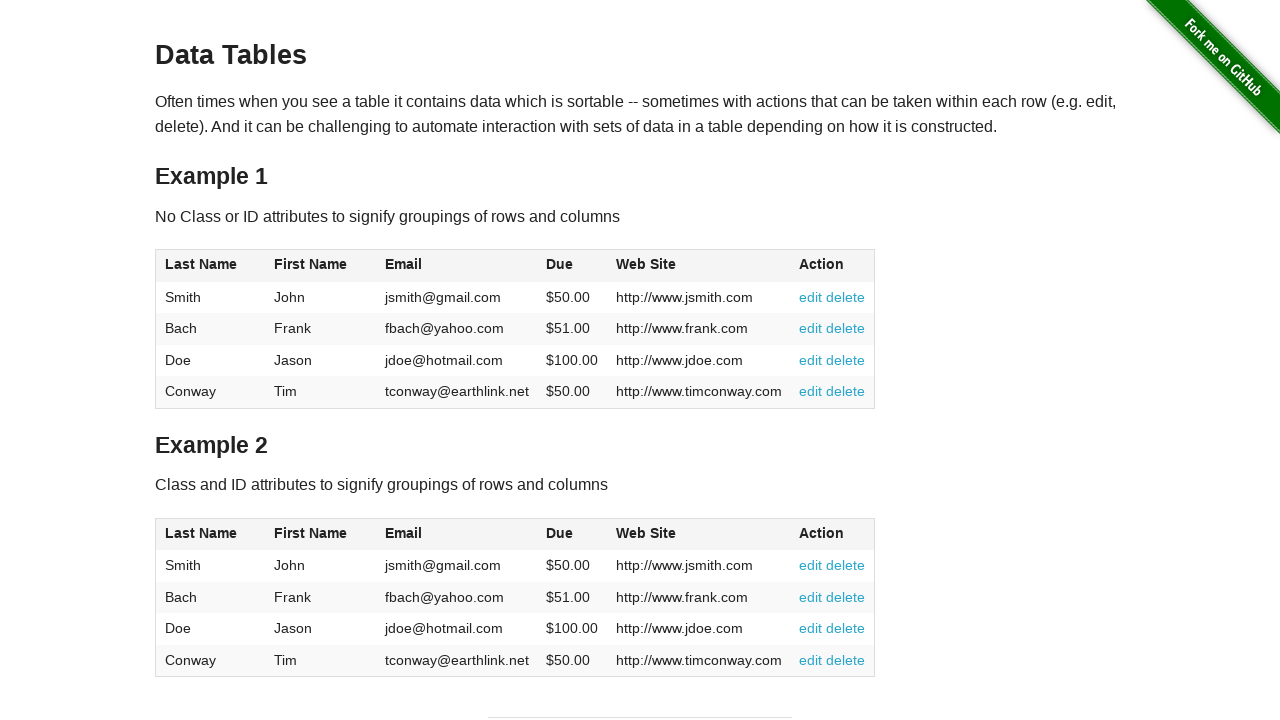

Clicked Due column header first time at (572, 266) on #table1 thead tr th:nth-of-type(4)
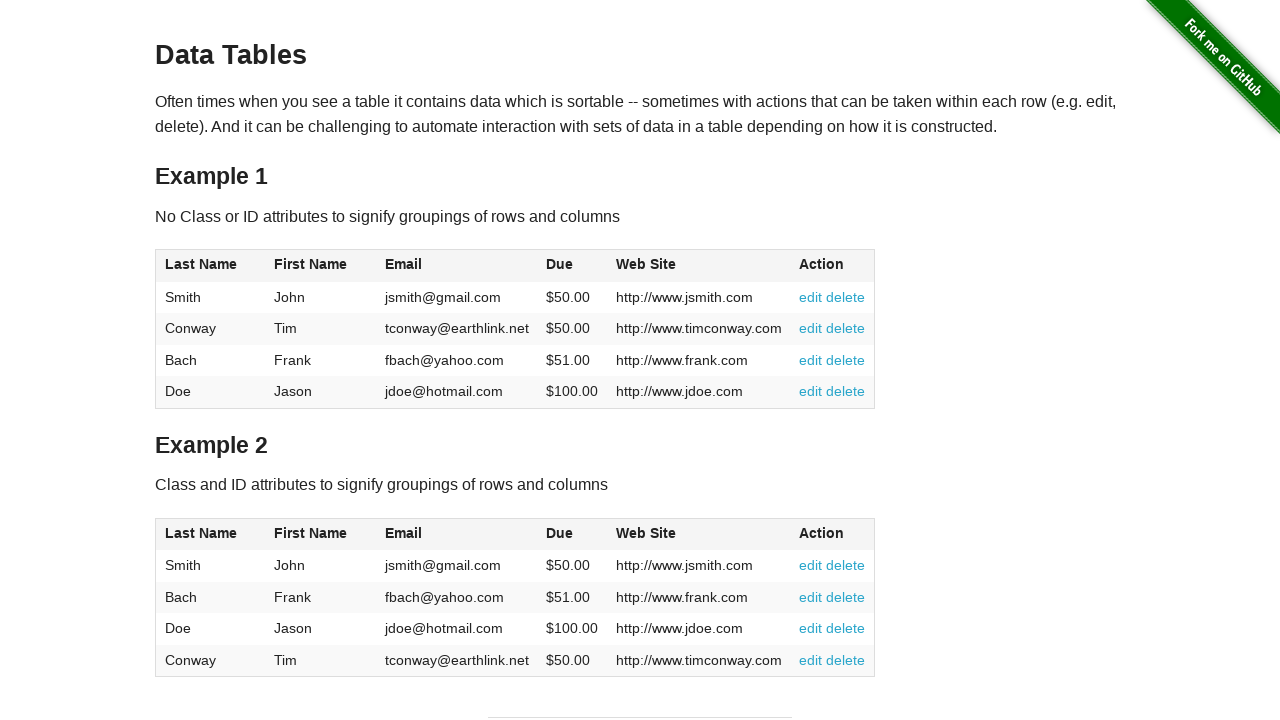

Clicked Due column header second time to sort descending at (572, 266) on #table1 thead tr th:nth-of-type(4)
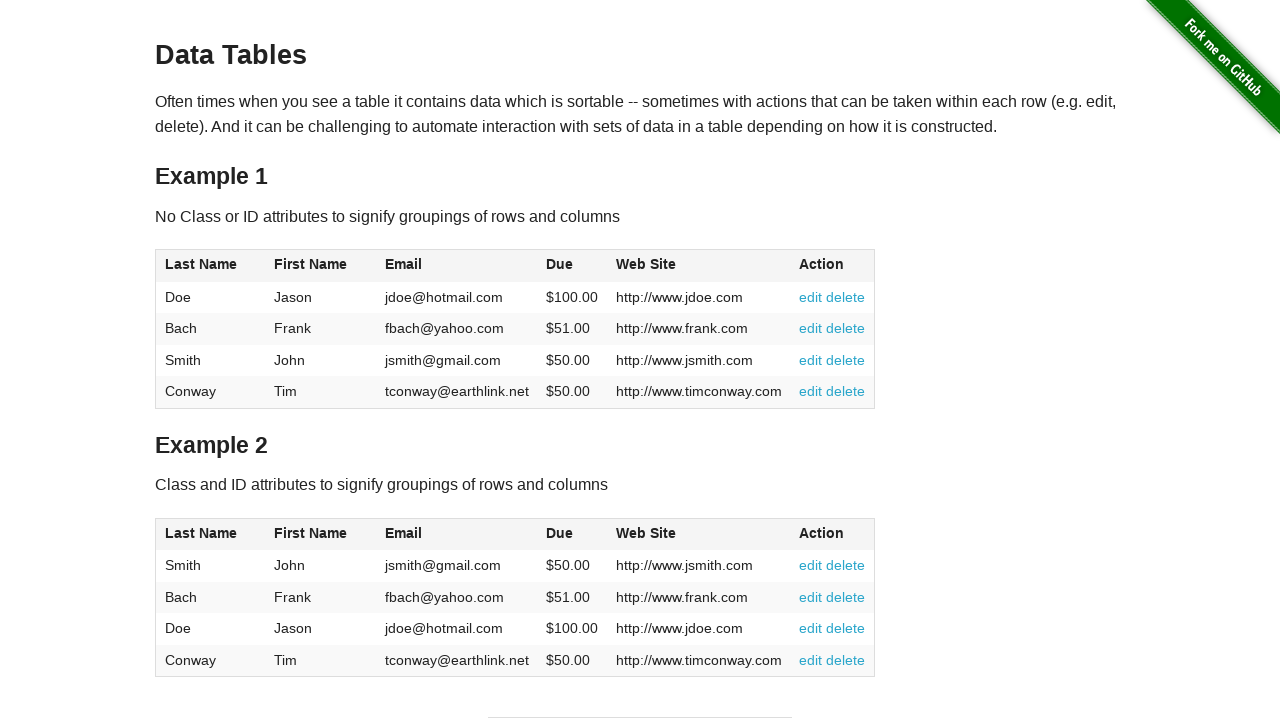

Table sorted by Due column in descending order
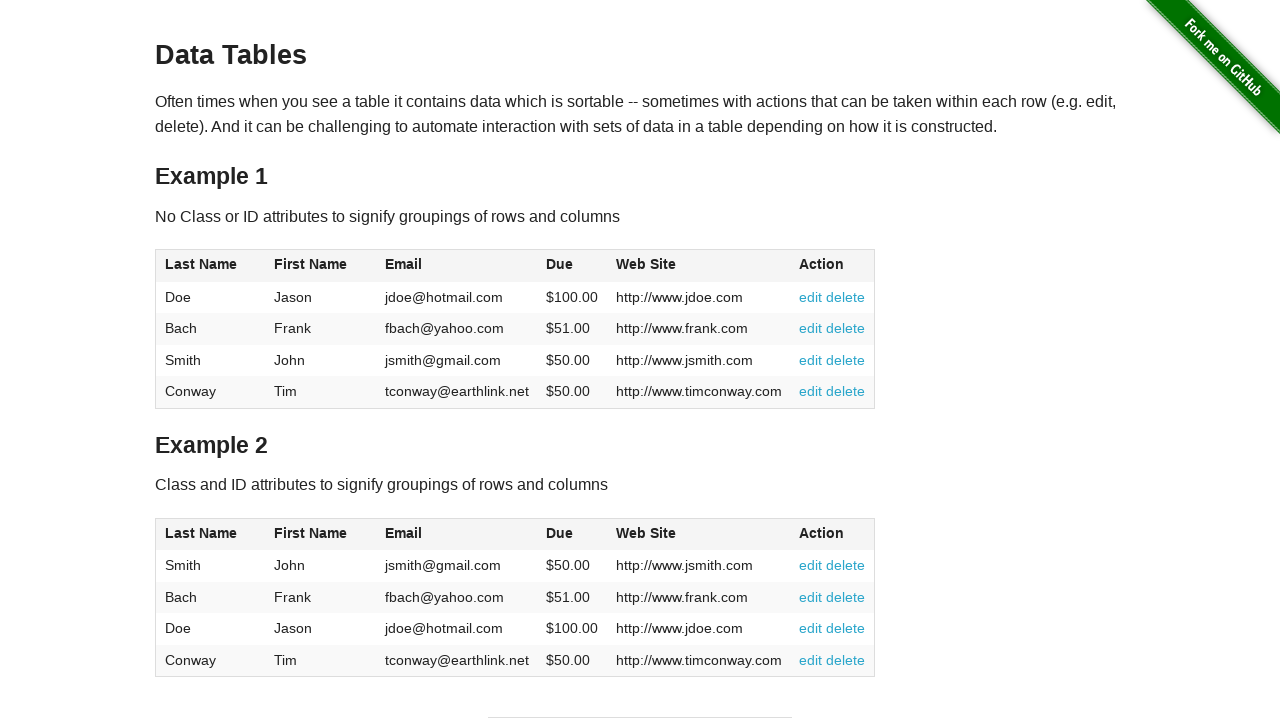

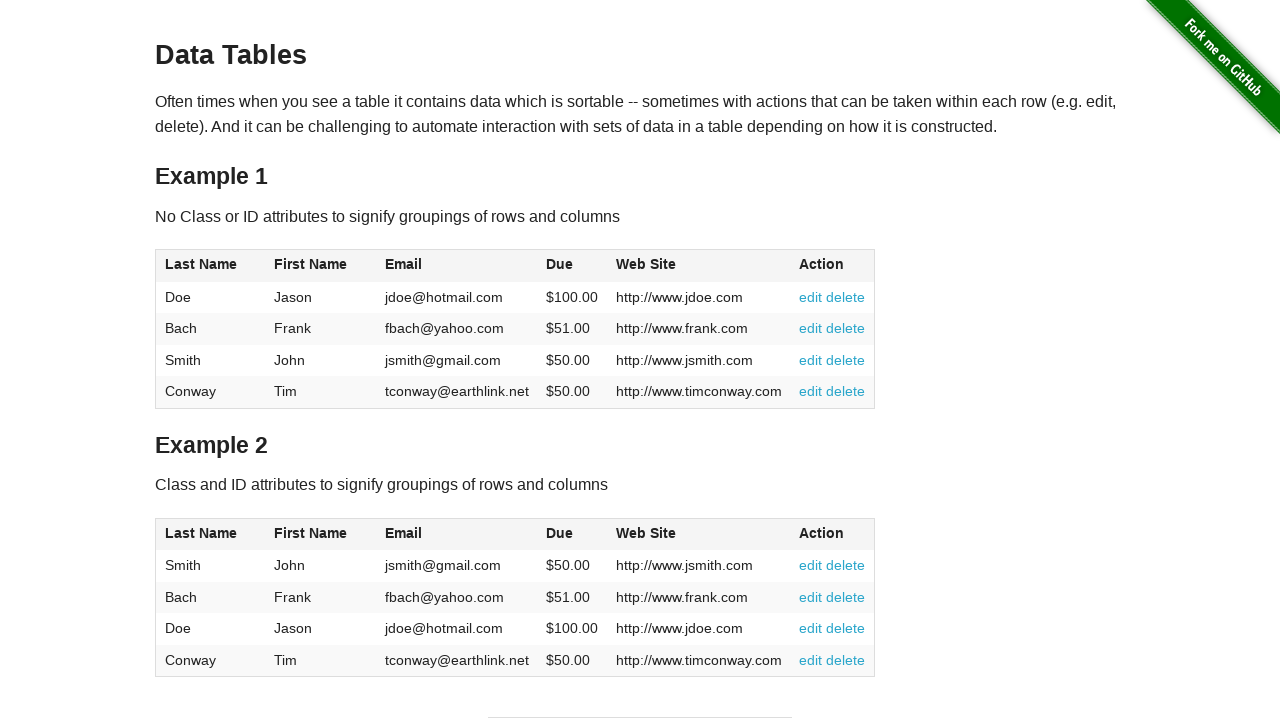